Navigates to an AOE2 ratings page and waits for the random map histogram element to become visible on the page.

Starting URL: https://ratings.aoe2.se/?team_one=439001-6237950-18660623-6446904&team_two=

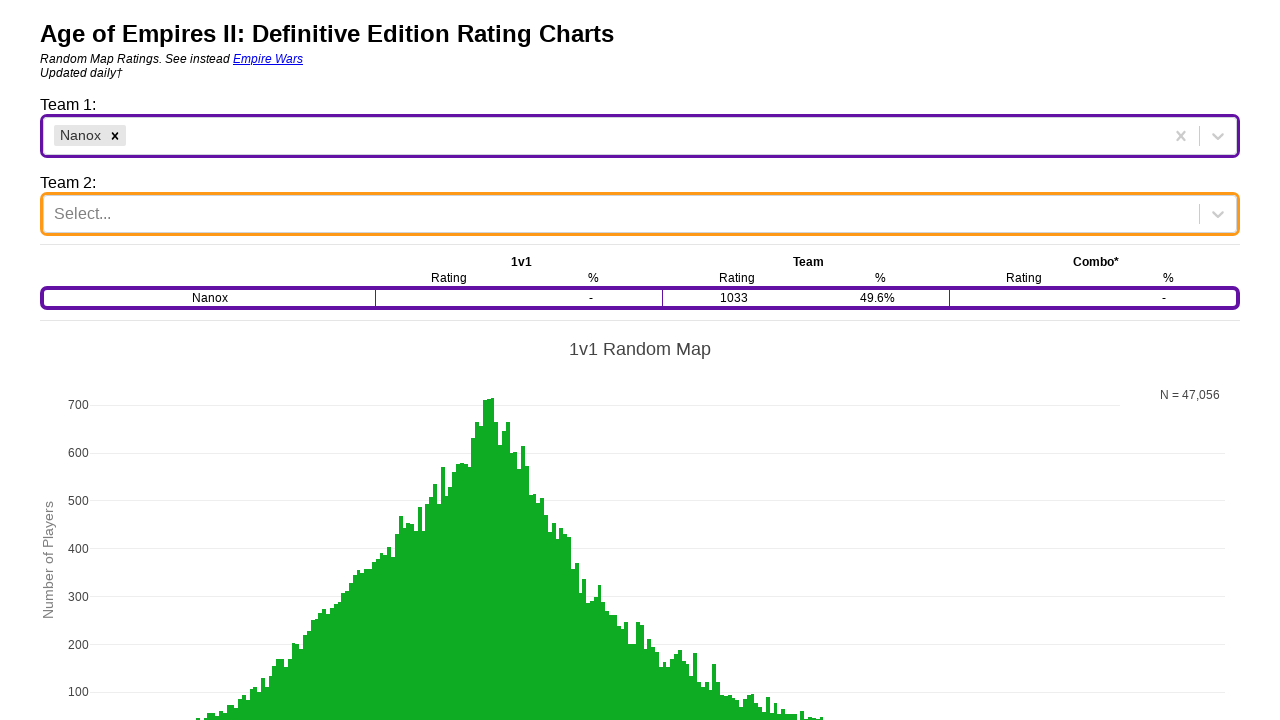

Navigated to AOE2 ratings page with specified team parameters
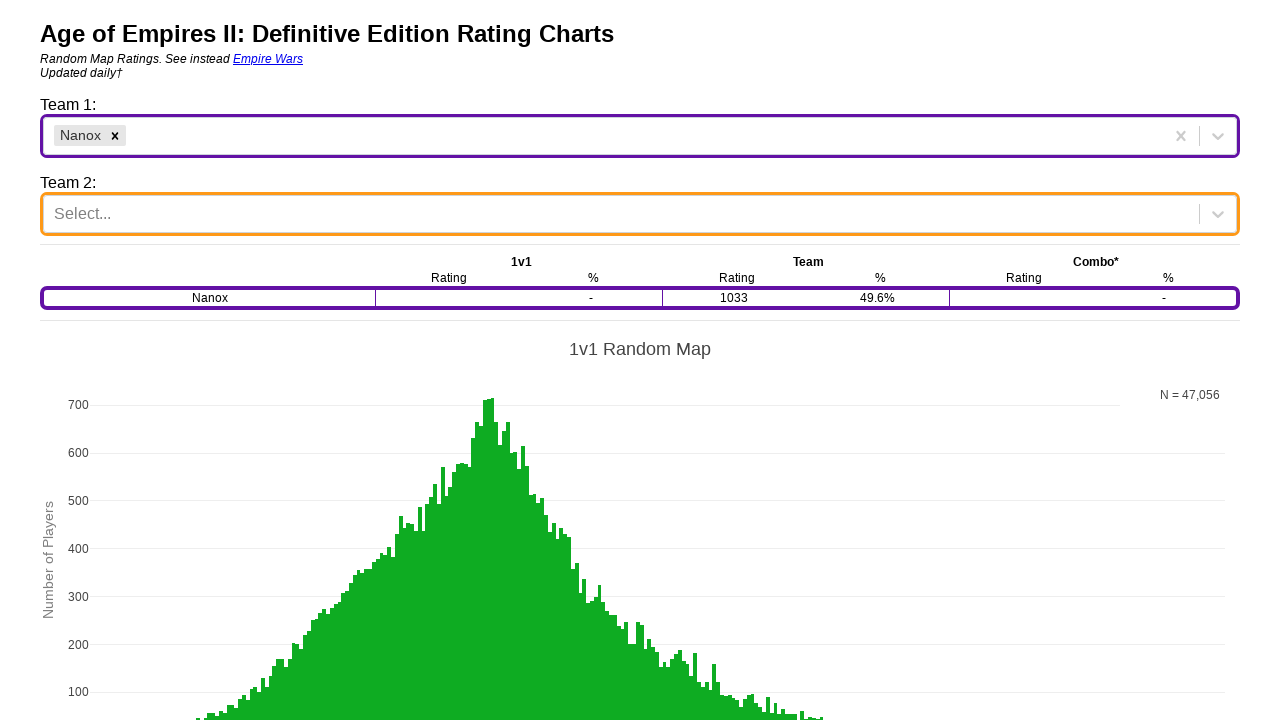

Random map histogram element became visible on the page
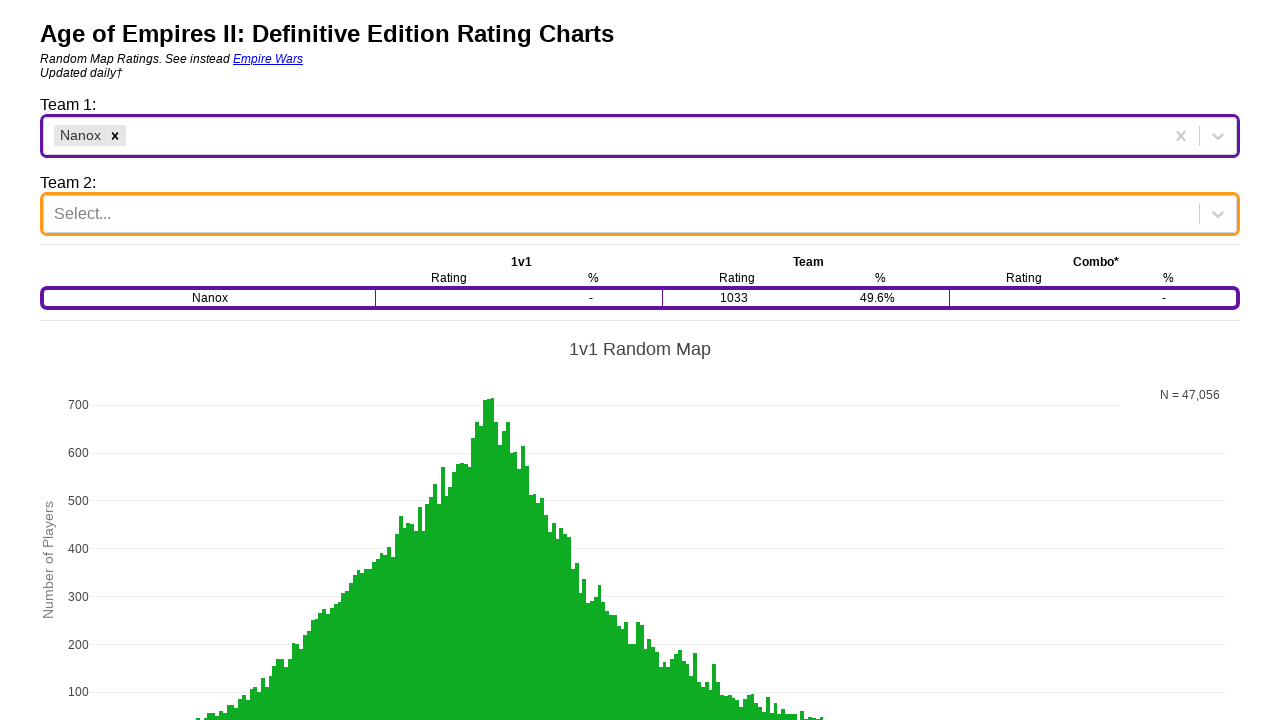

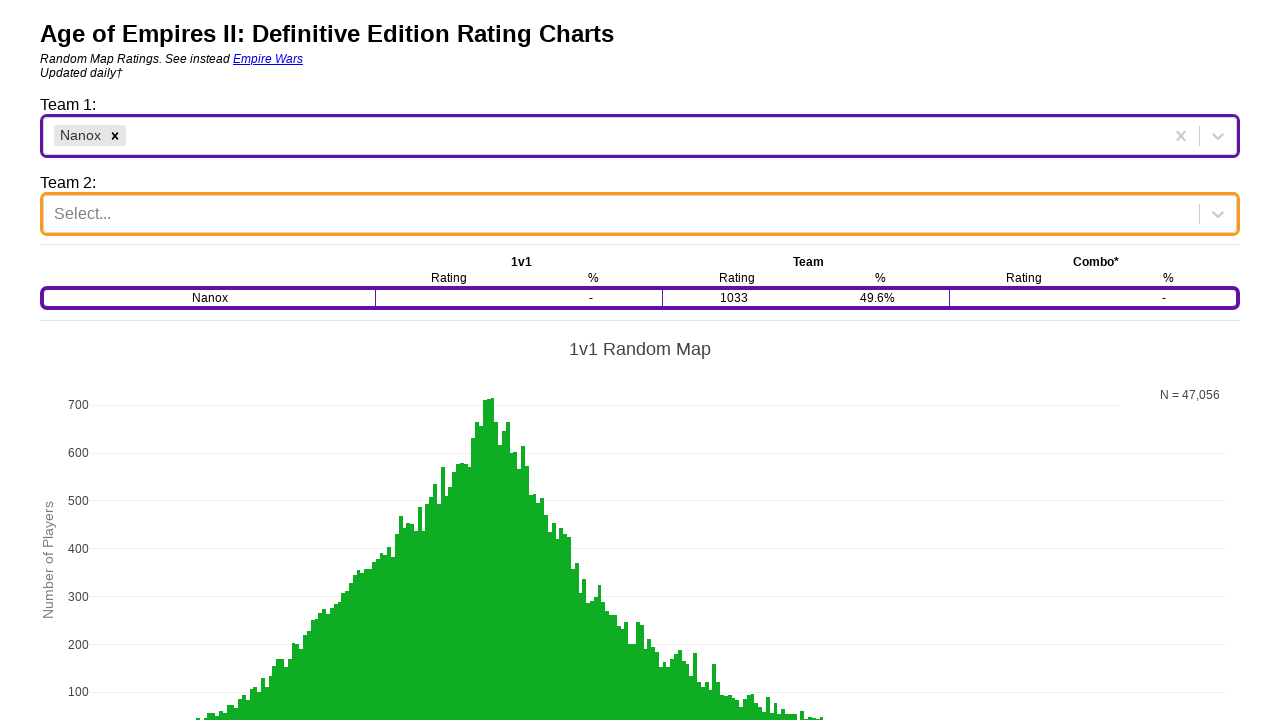